Tests that the "Clear completed" button displays correct text after completing an item.

Starting URL: https://demo.playwright.dev/todomvc

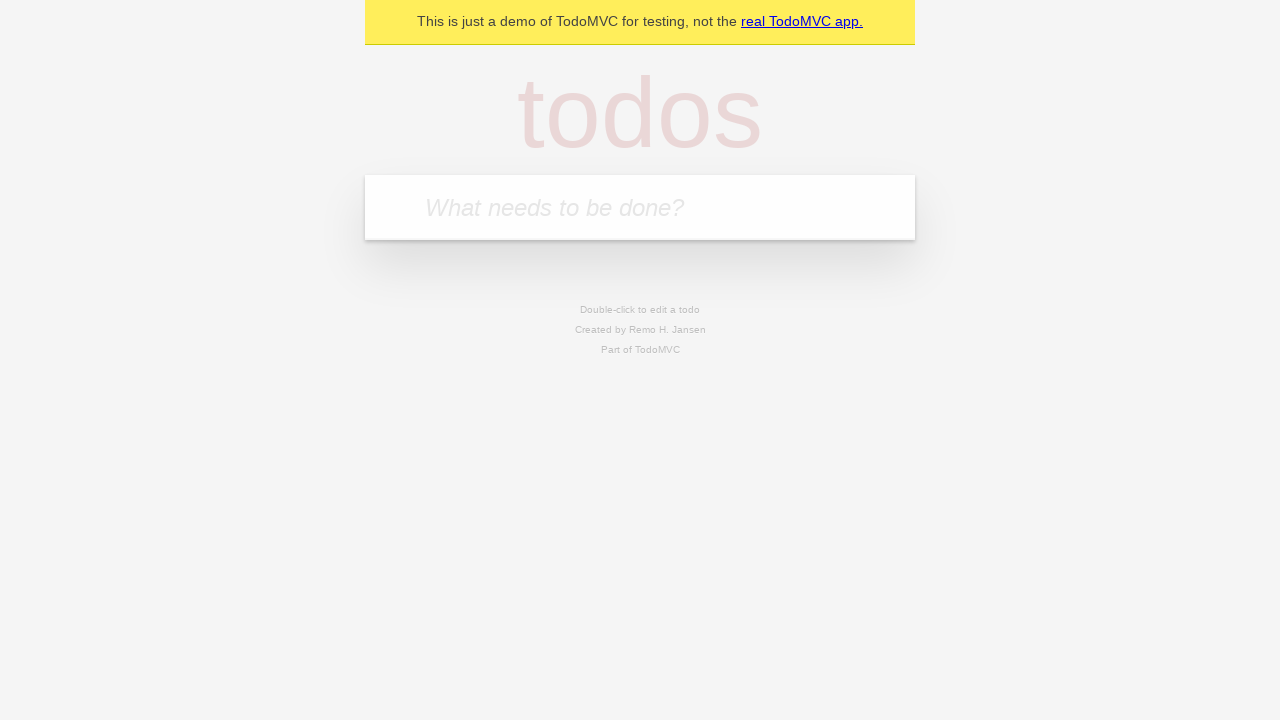

Filled todo input with 'buy some cheese' on internal:attr=[placeholder="What needs to be done?"i]
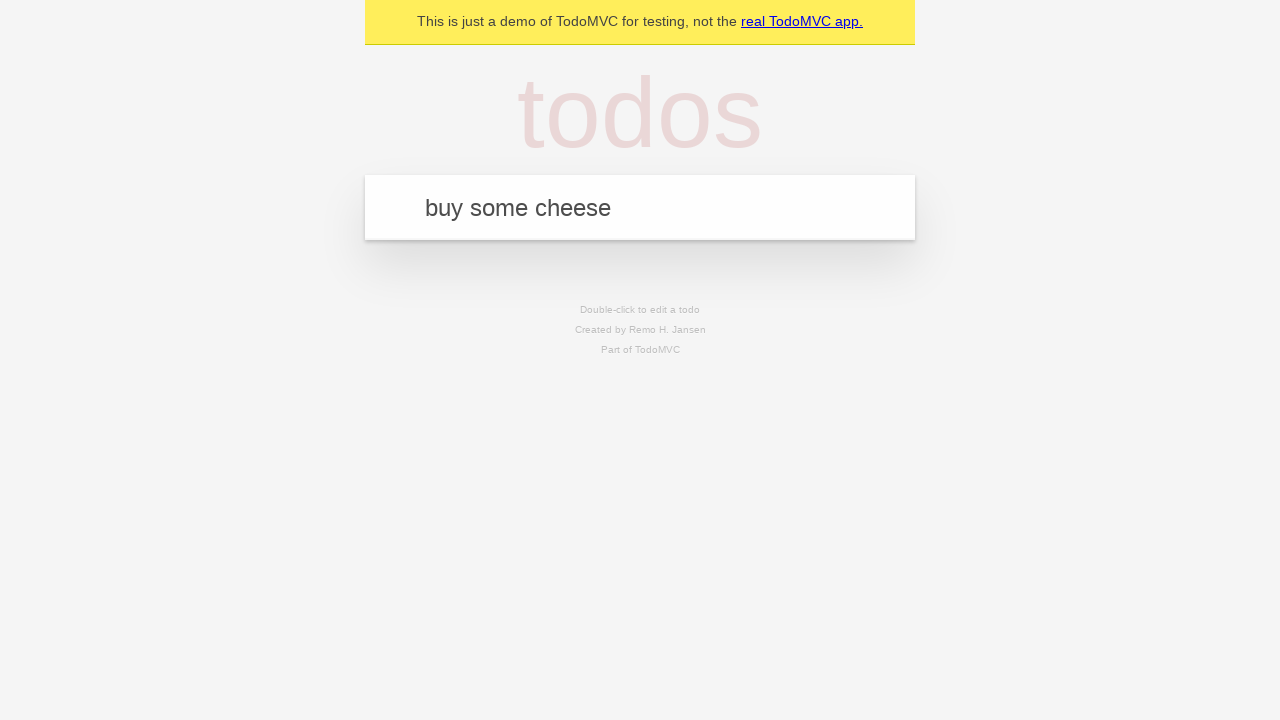

Pressed Enter to create first todo on internal:attr=[placeholder="What needs to be done?"i]
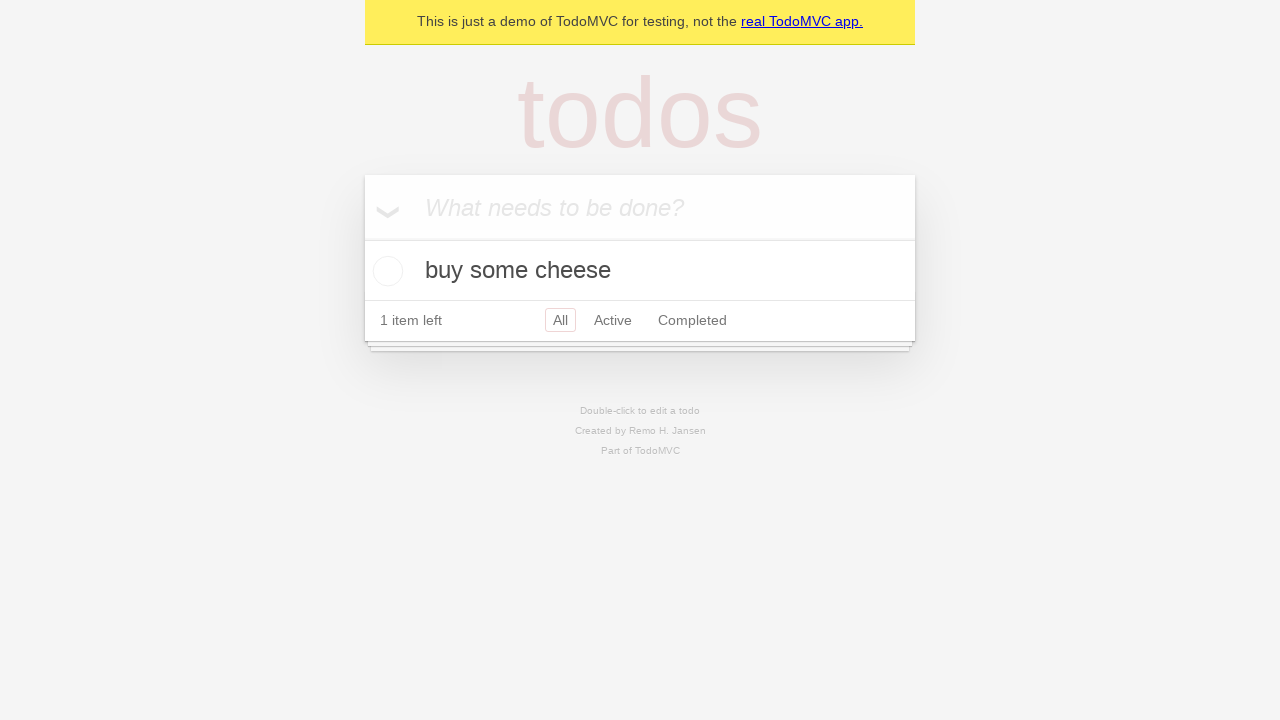

Filled todo input with 'feed the cat' on internal:attr=[placeholder="What needs to be done?"i]
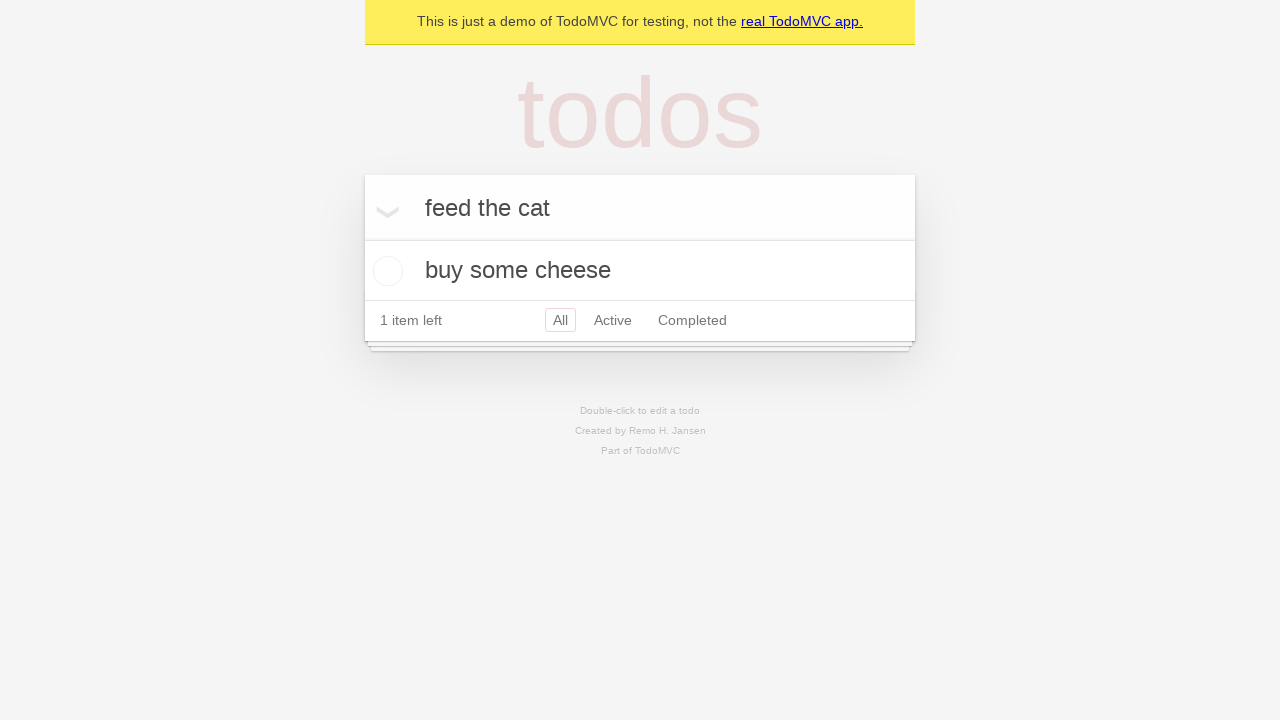

Pressed Enter to create second todo on internal:attr=[placeholder="What needs to be done?"i]
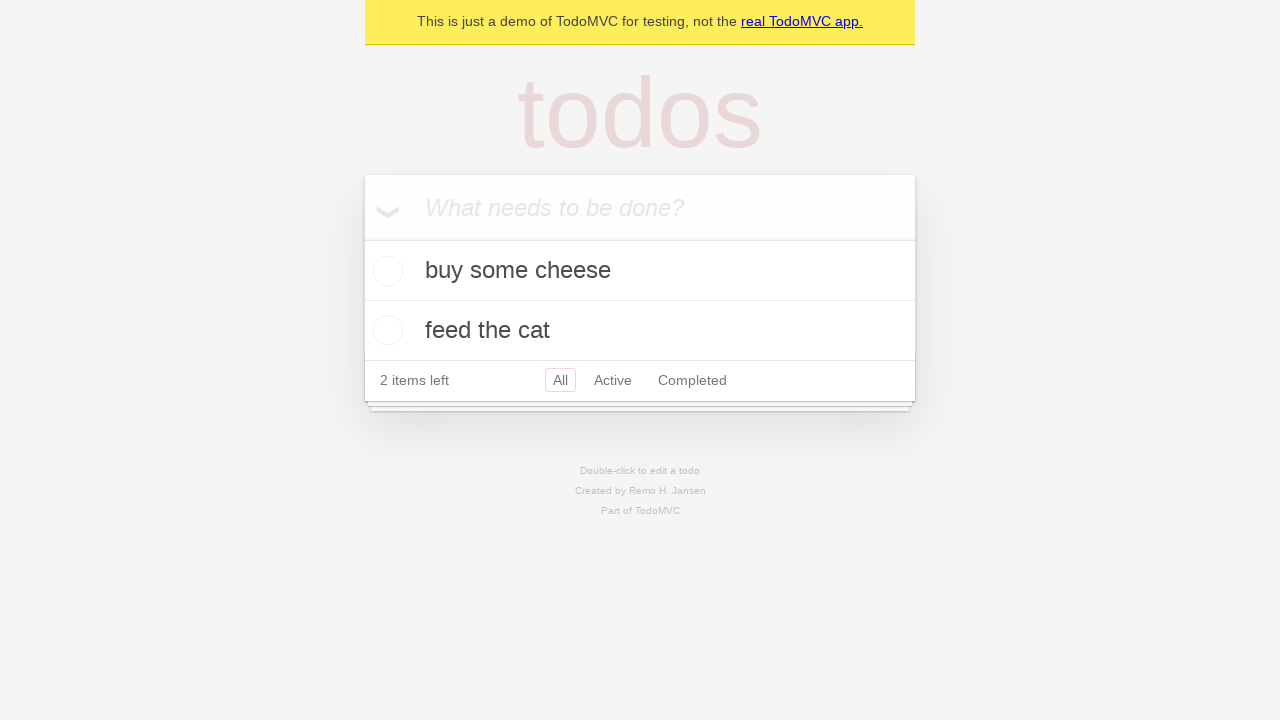

Filled todo input with 'book a doctors appointment' on internal:attr=[placeholder="What needs to be done?"i]
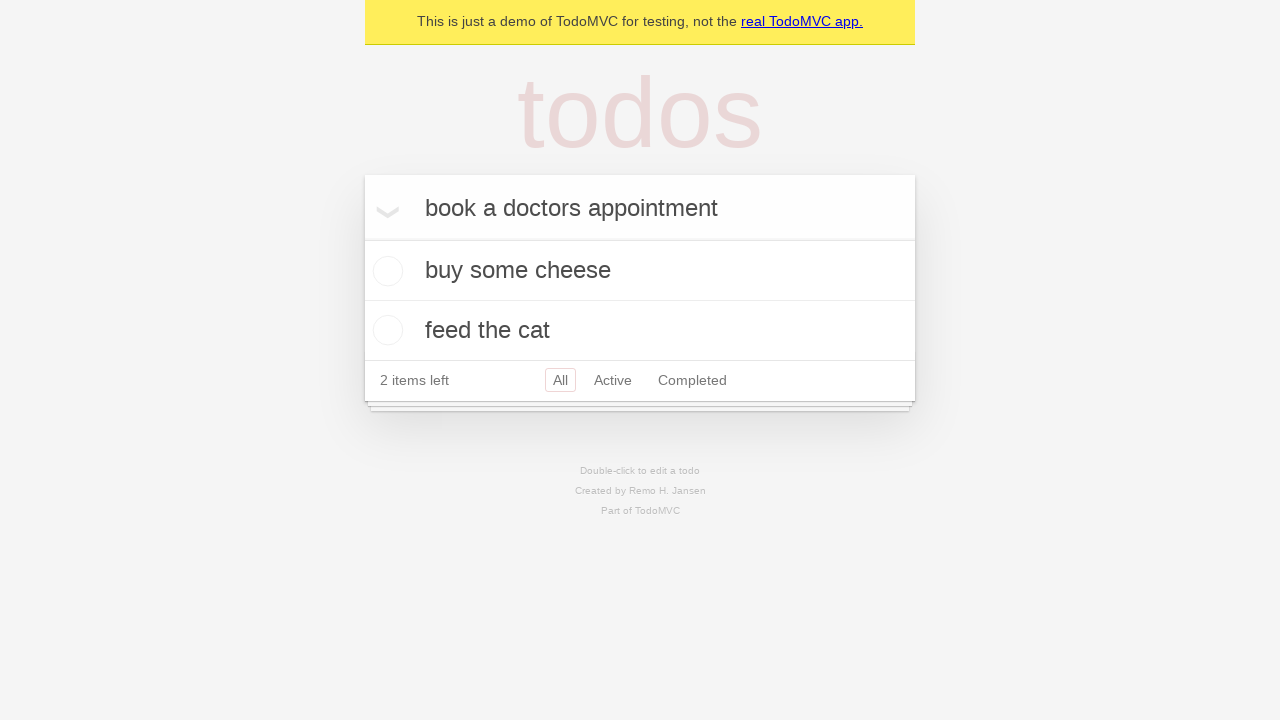

Pressed Enter to create third todo on internal:attr=[placeholder="What needs to be done?"i]
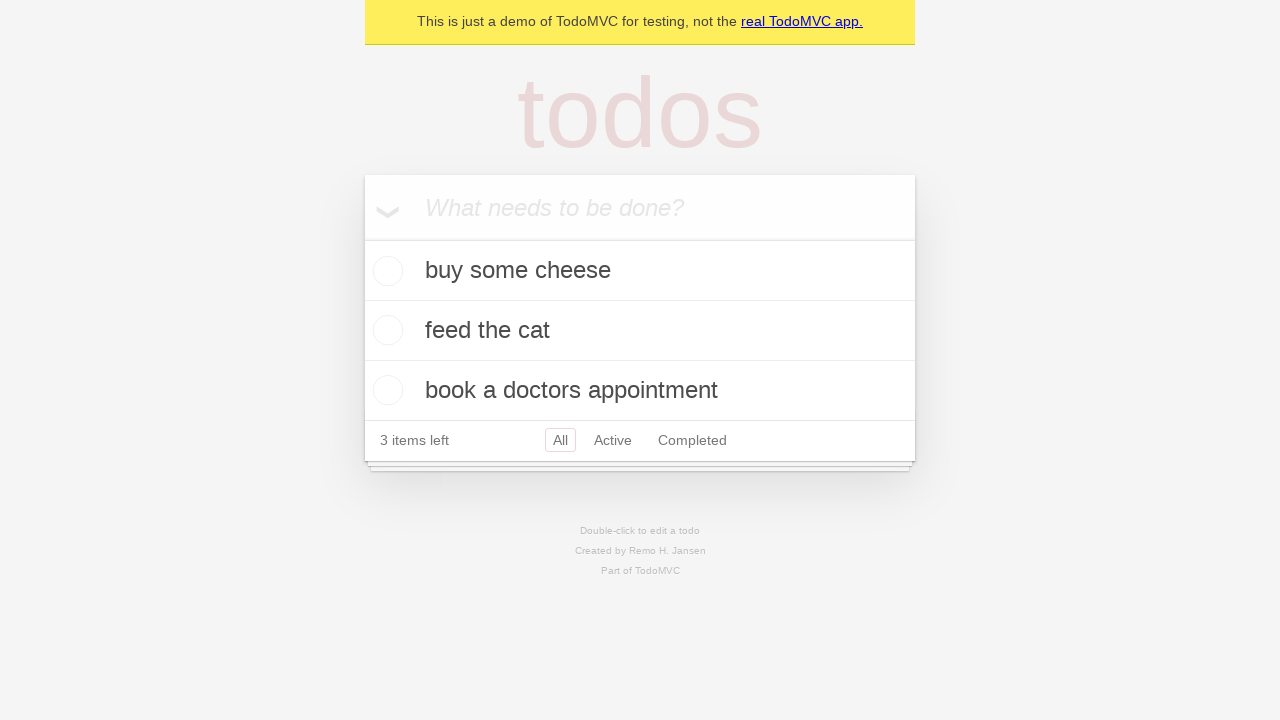

Waited for all three todos to be created
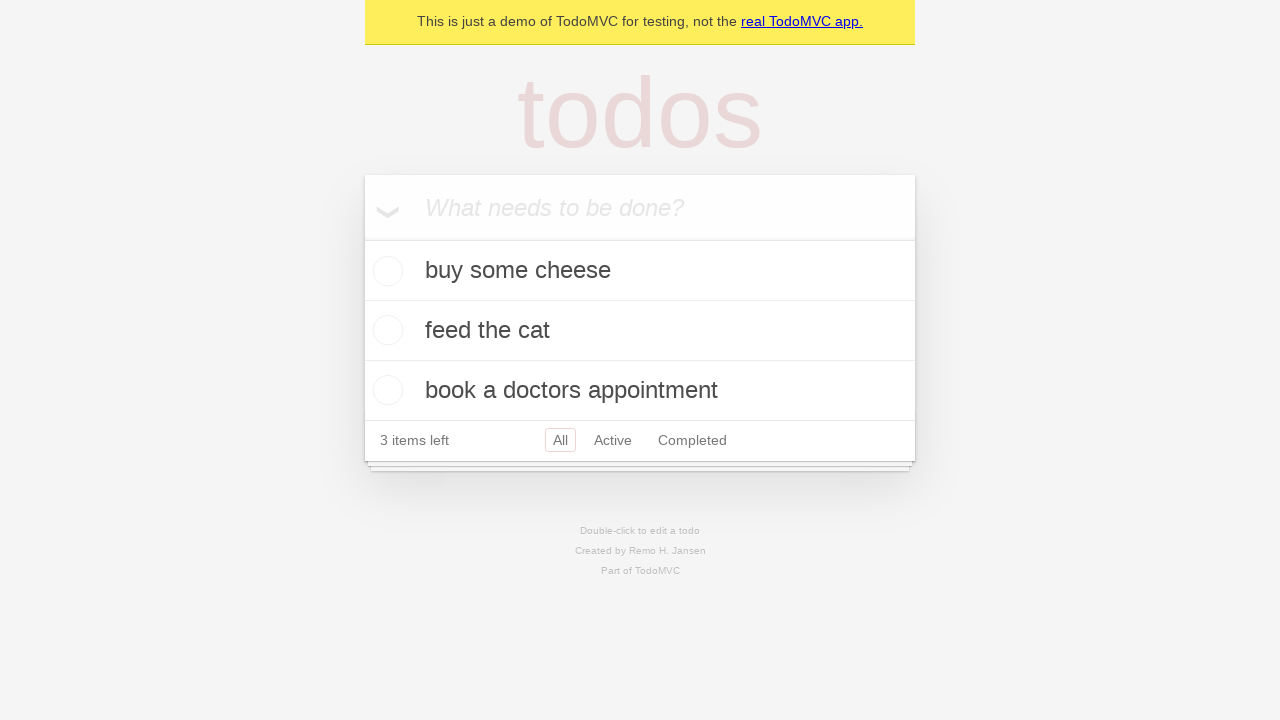

Checked the first todo item at (385, 271) on .todo-list li .toggle >> nth=0
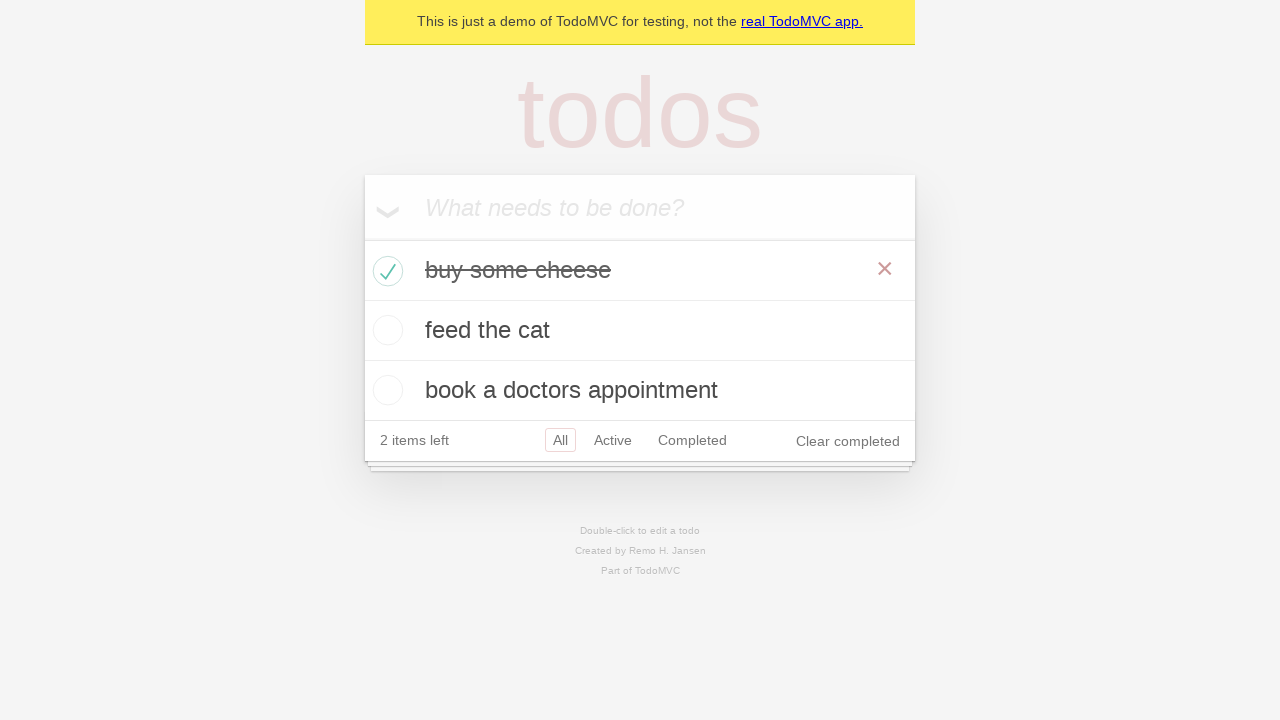

Clear completed button appeared after completing a todo
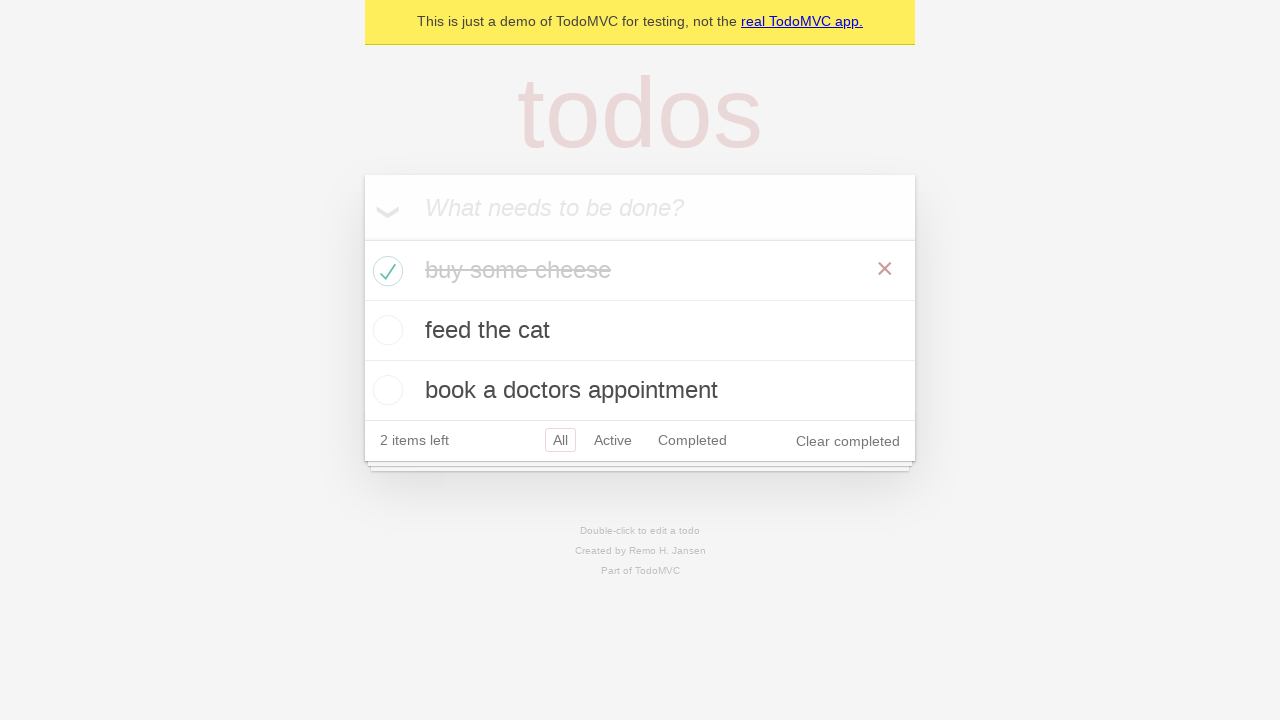

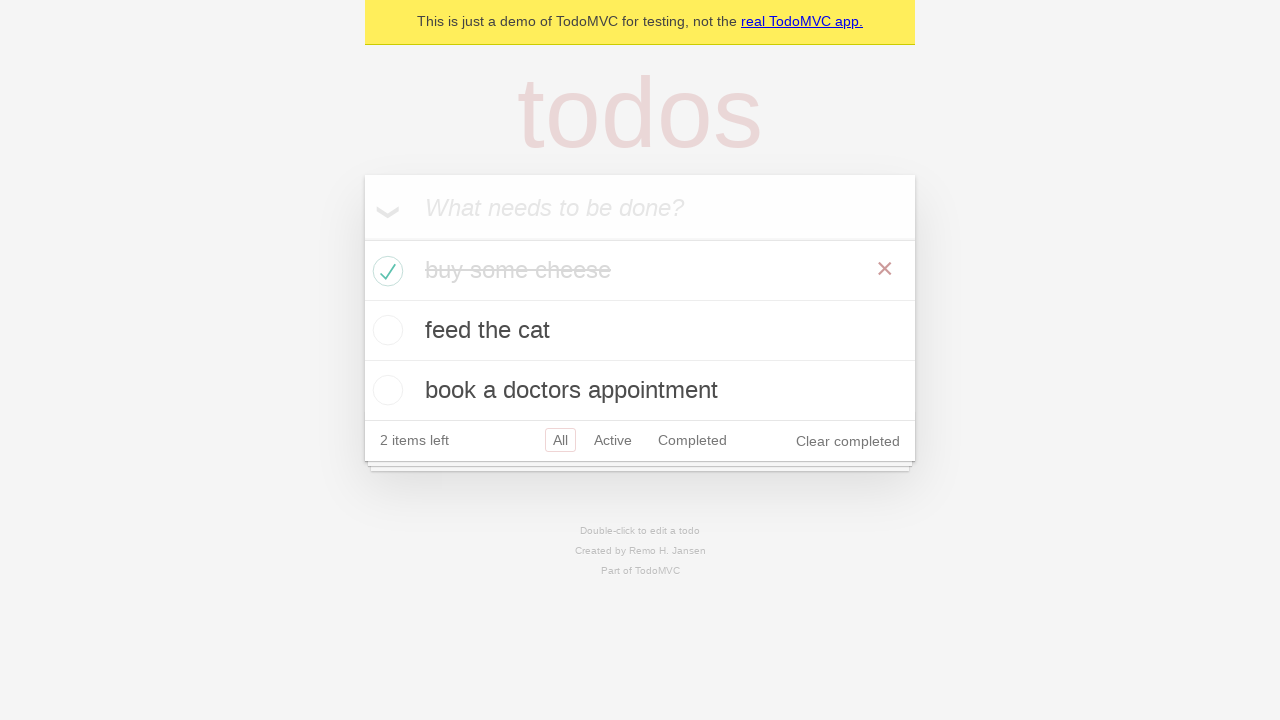